Tests form validation on Tesla's 'We, Robot' page by clearing all required fields and verifying error messages appear when submitting an empty form

Starting URL: https://www.tesla.com/en_ca/we-robot

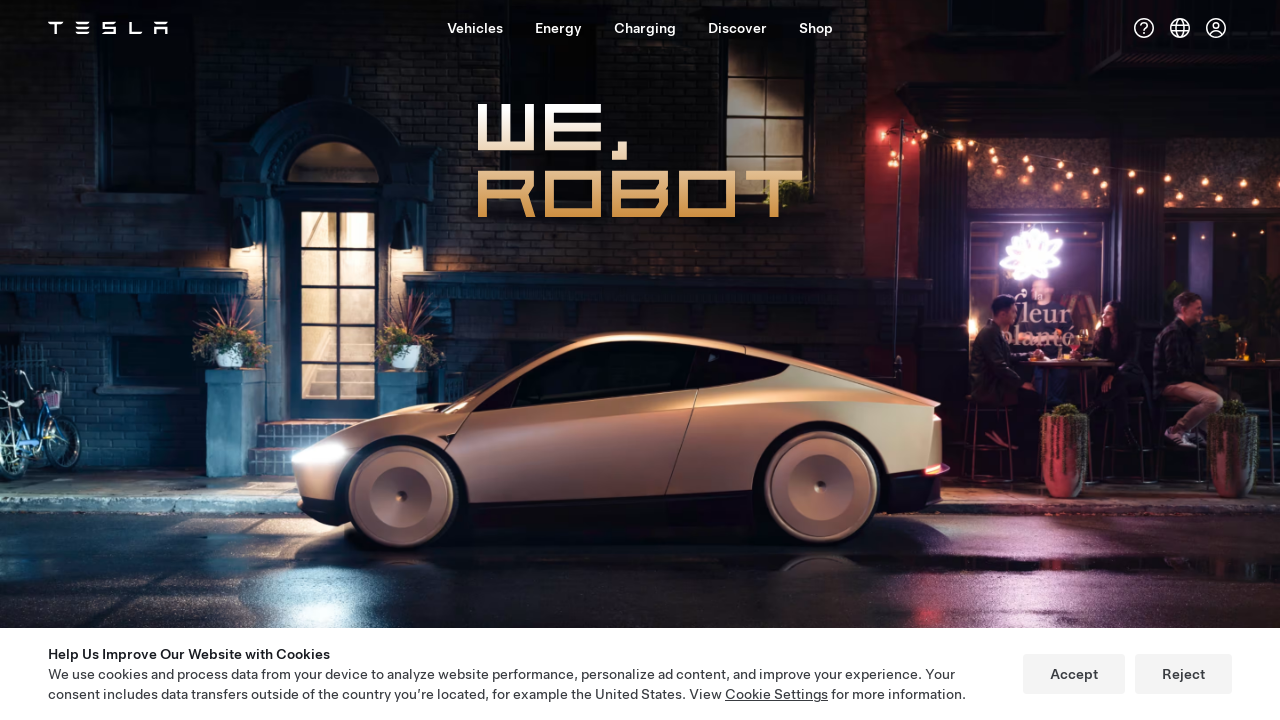

Waited 2 seconds for page to load
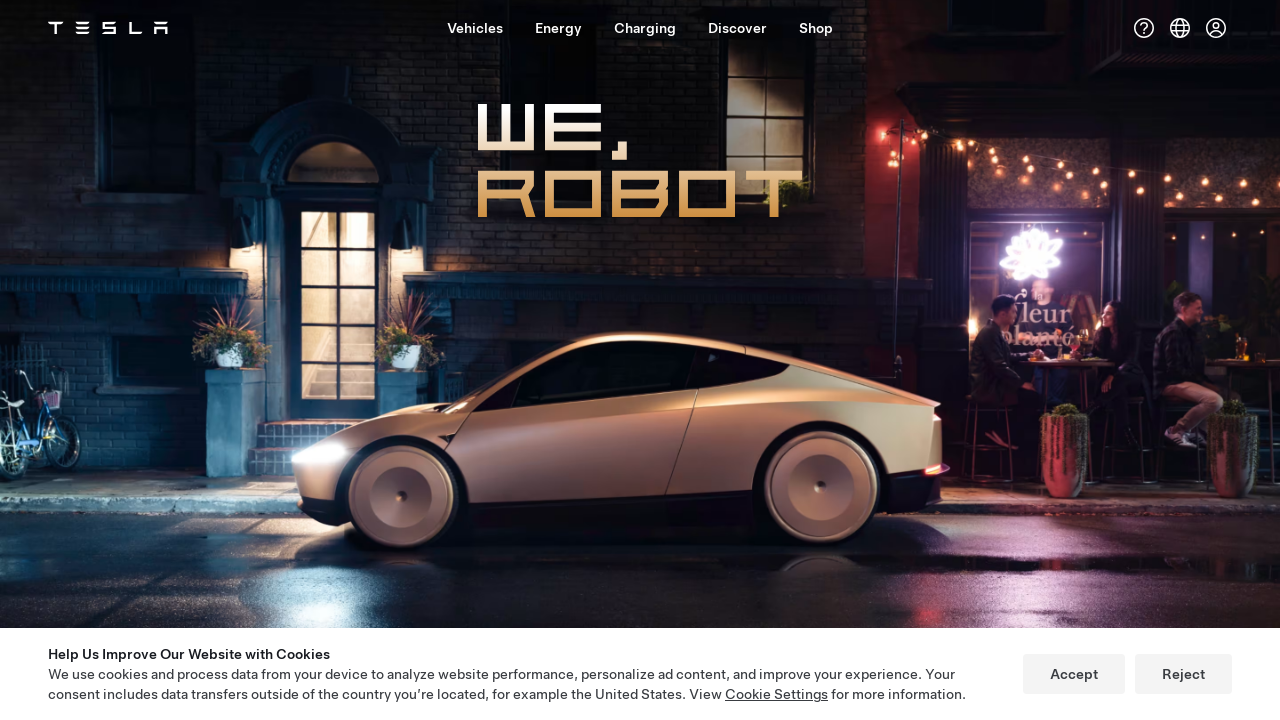

Pressed Escape to close any overlay
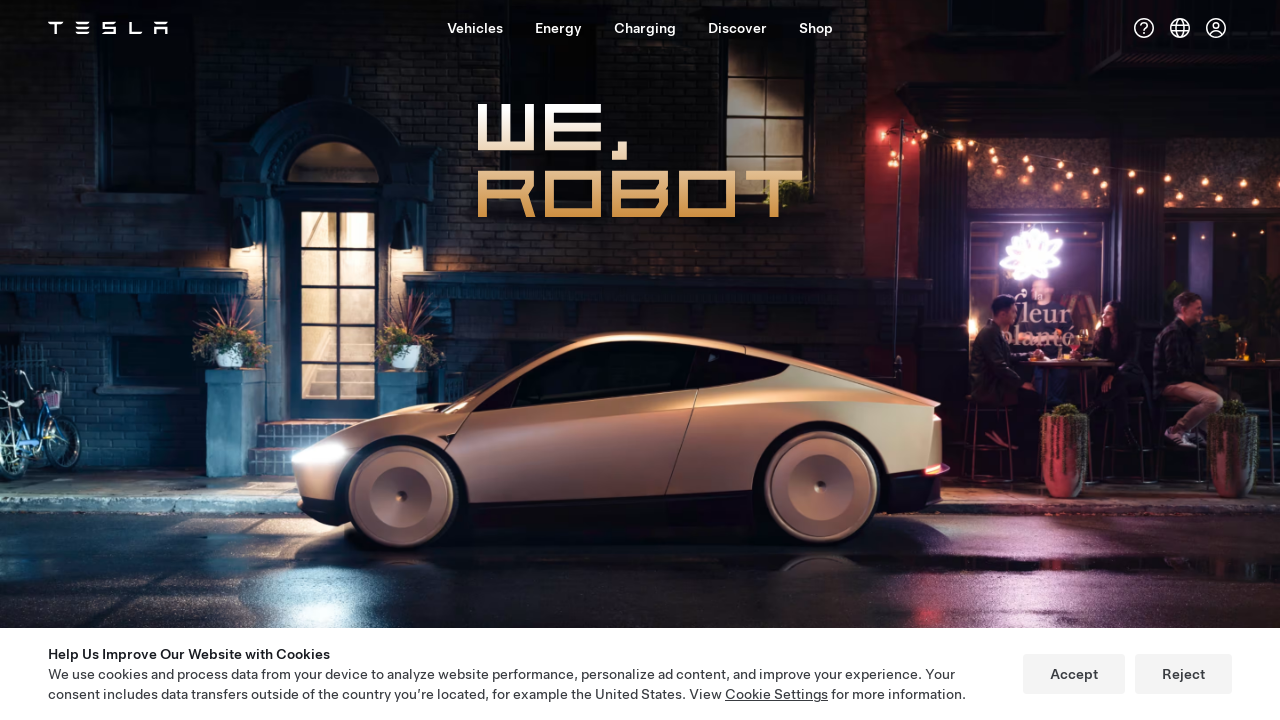

Waited 1 second after closing overlay
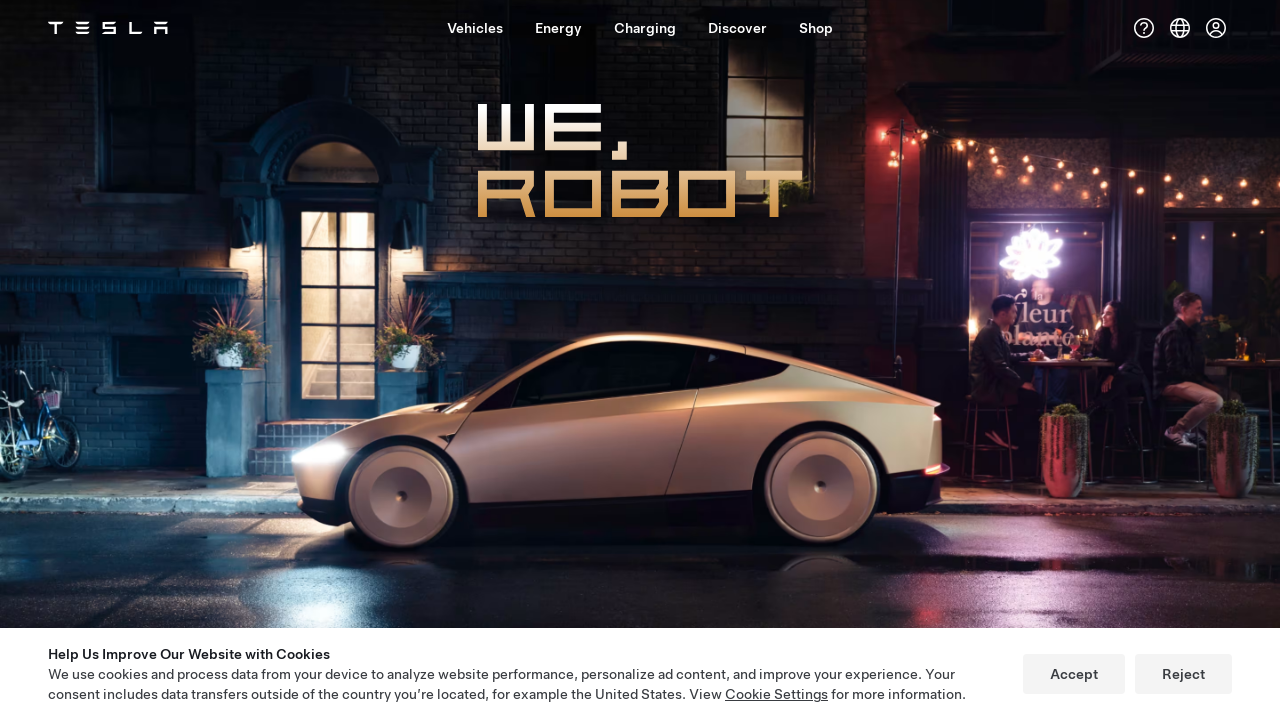

Scrolled to form section at coordinates (214, 3160)
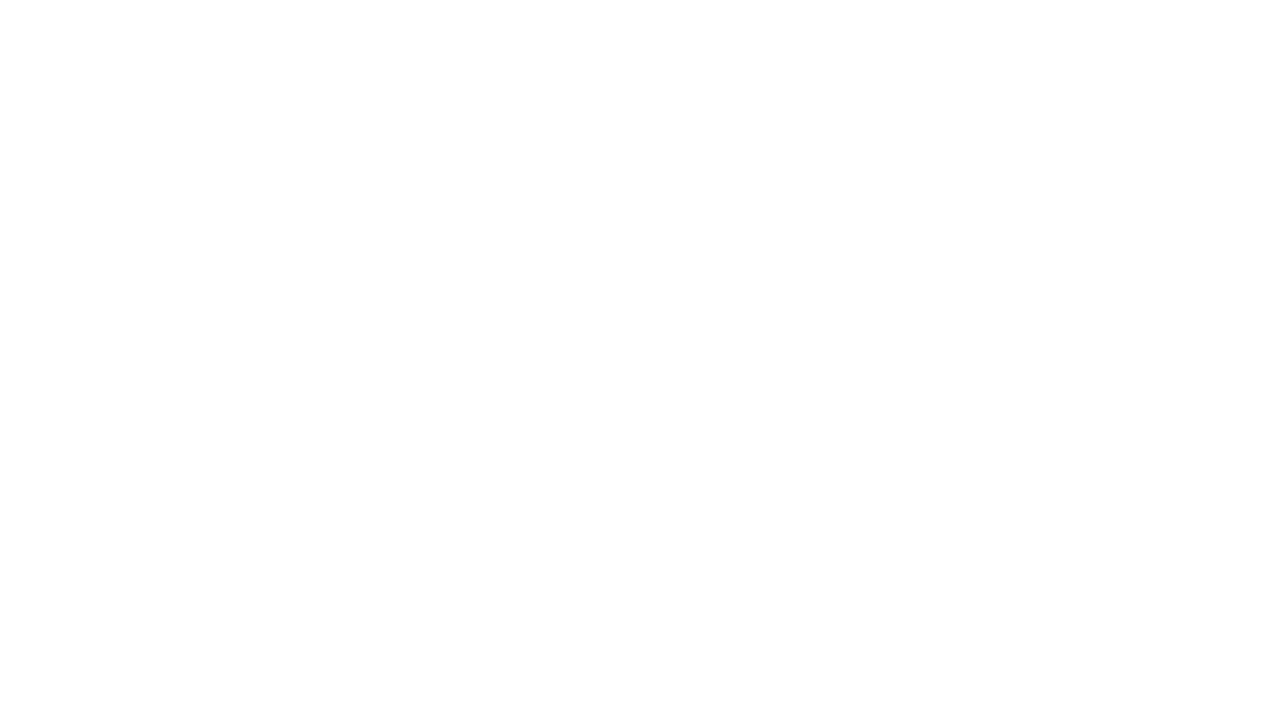

Cleared firstName field on input[name='firstName']
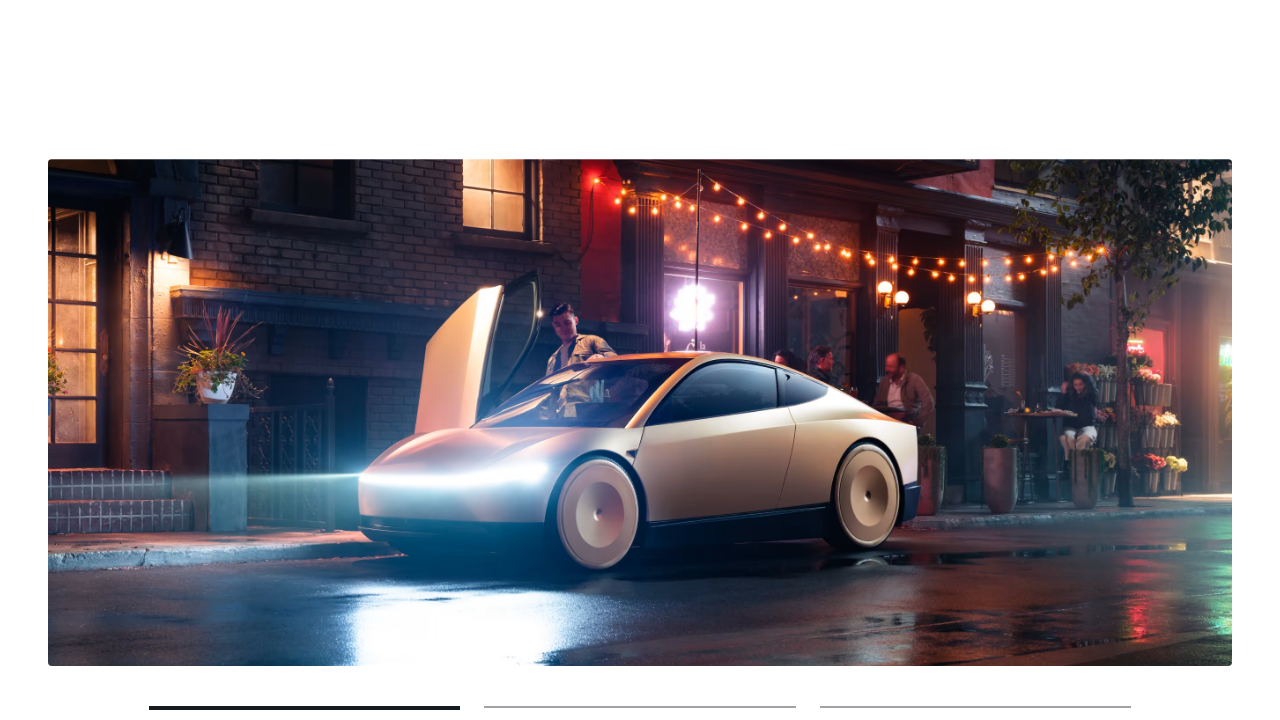

Cleared lastName field on input[name='lastName']
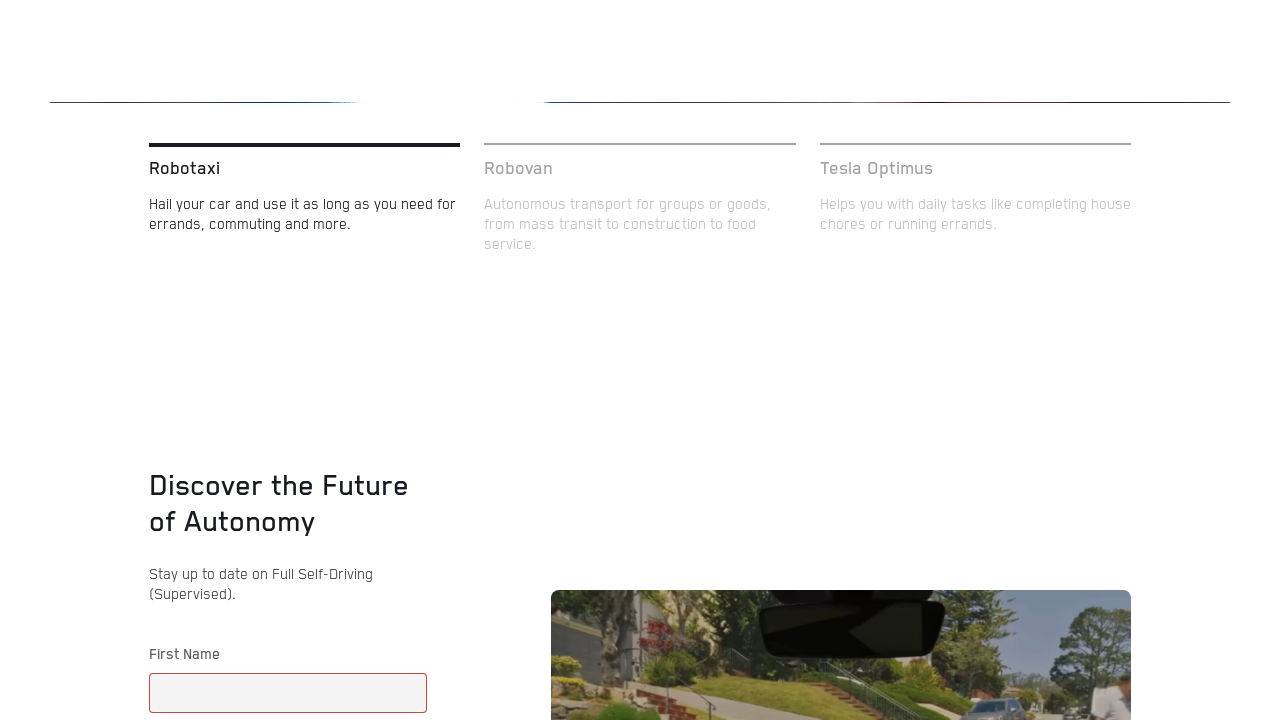

Cleared email field on input[name='email']
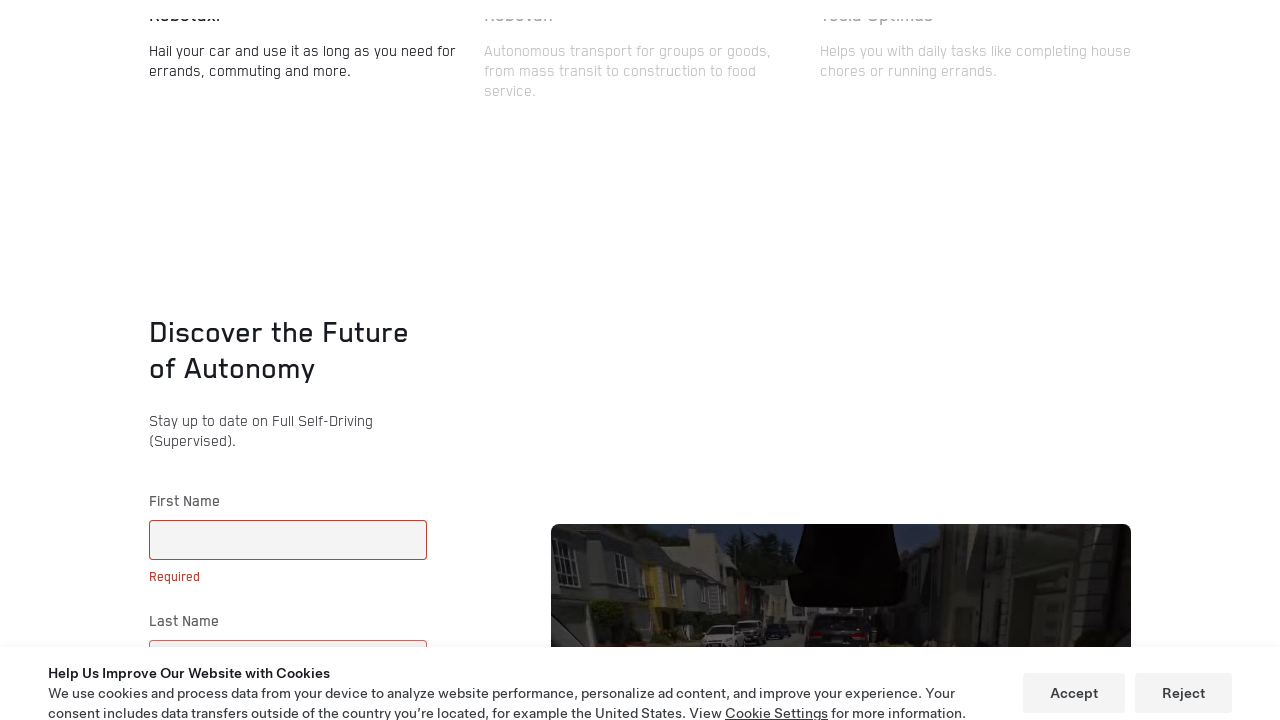

Cleared phone field on input[name='phone']
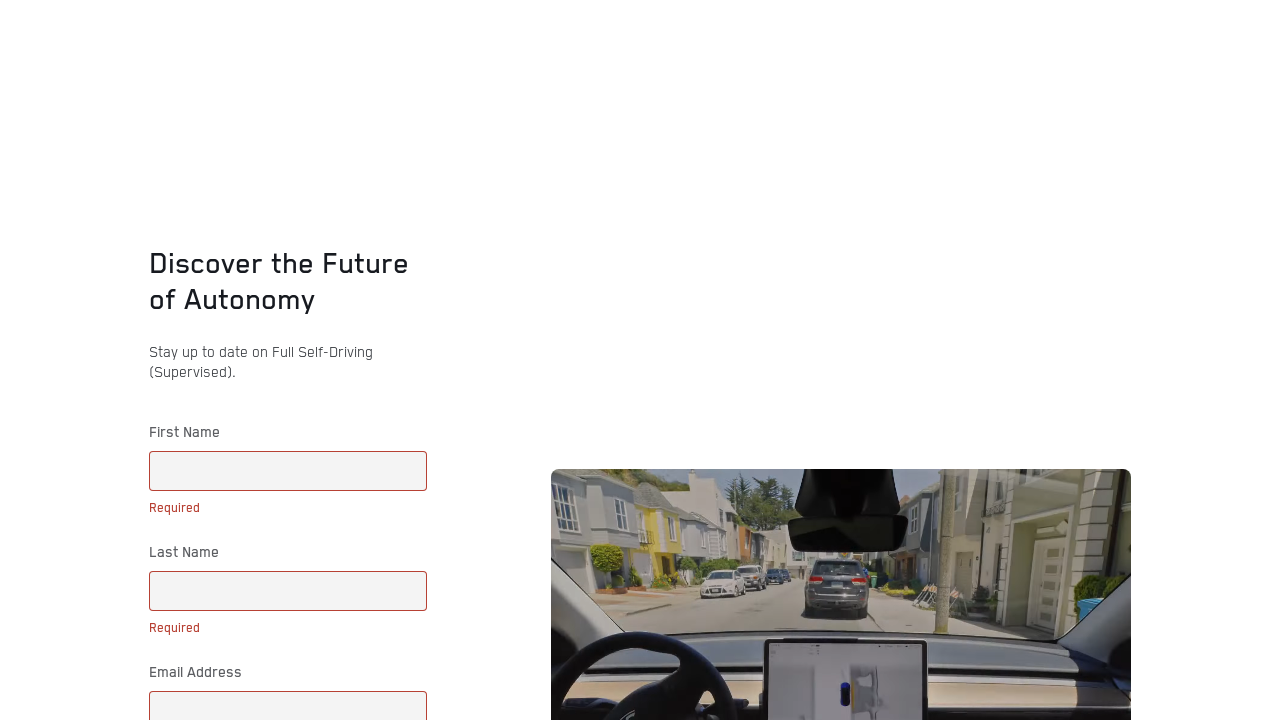

Cleared zip field on input[name='zip']
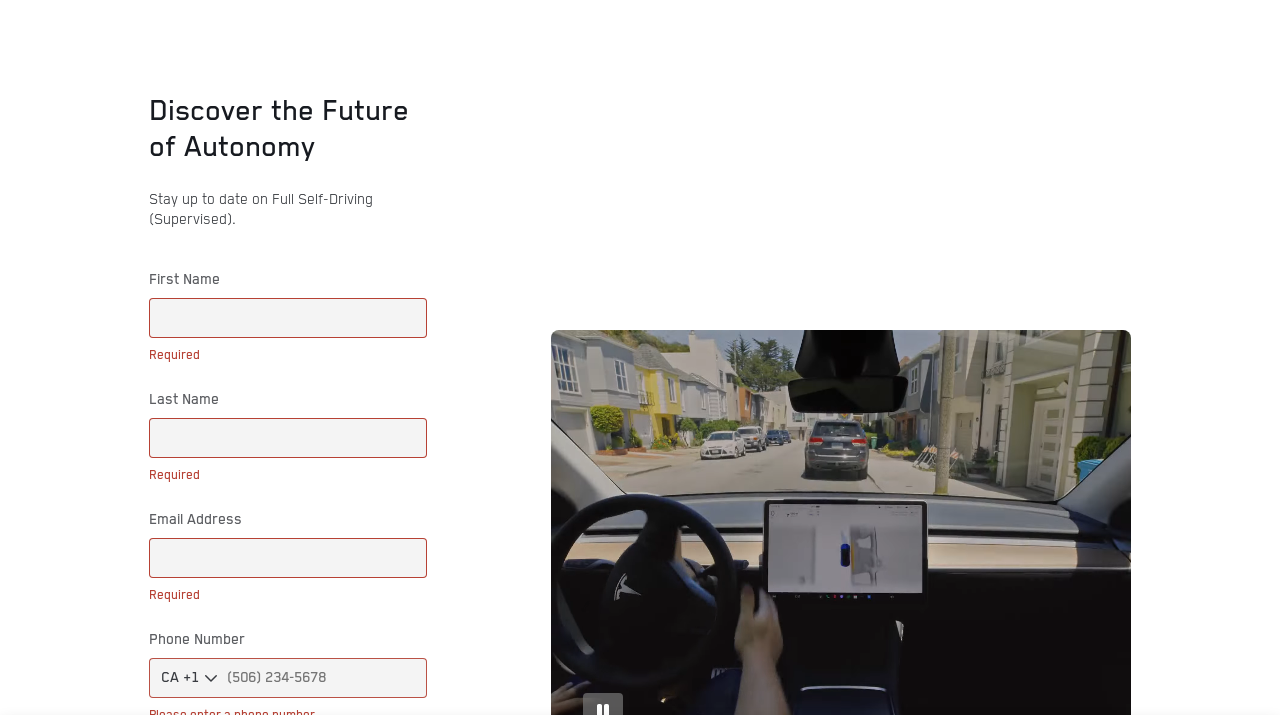

Clicked Submit button with empty form at (288, 360) on button:has-text('Submit')
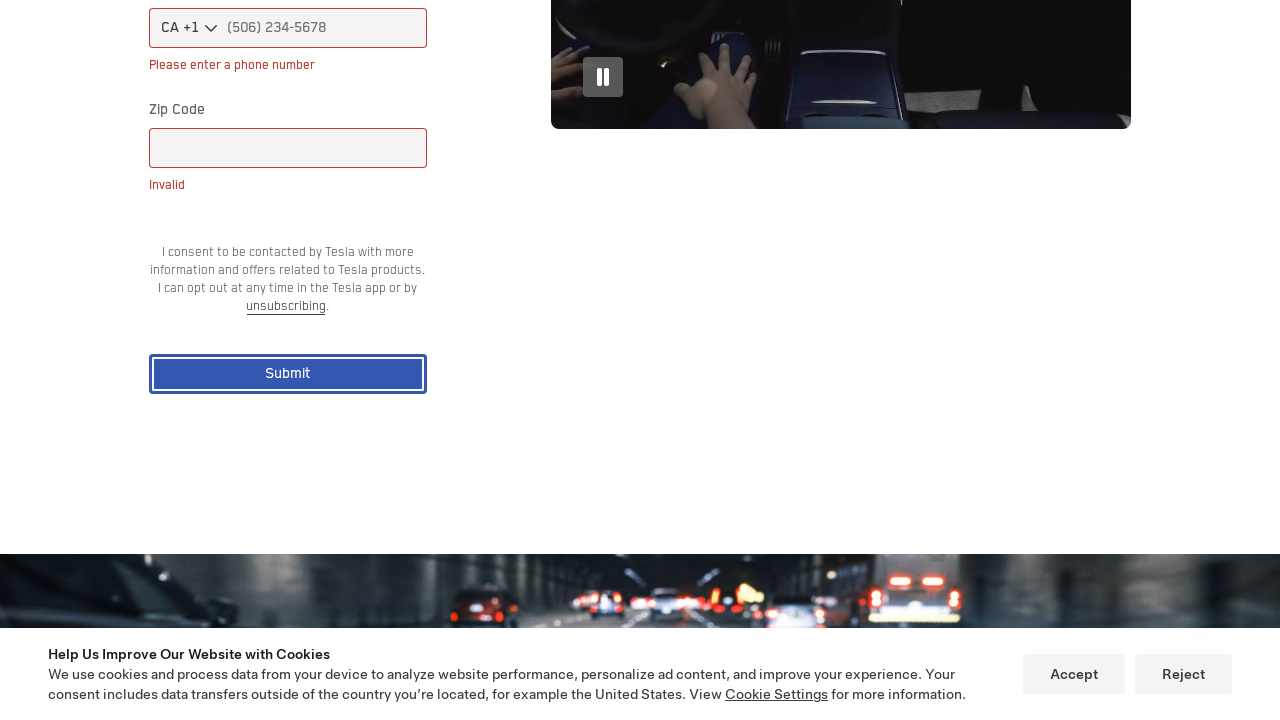

Waited for error messages to appear
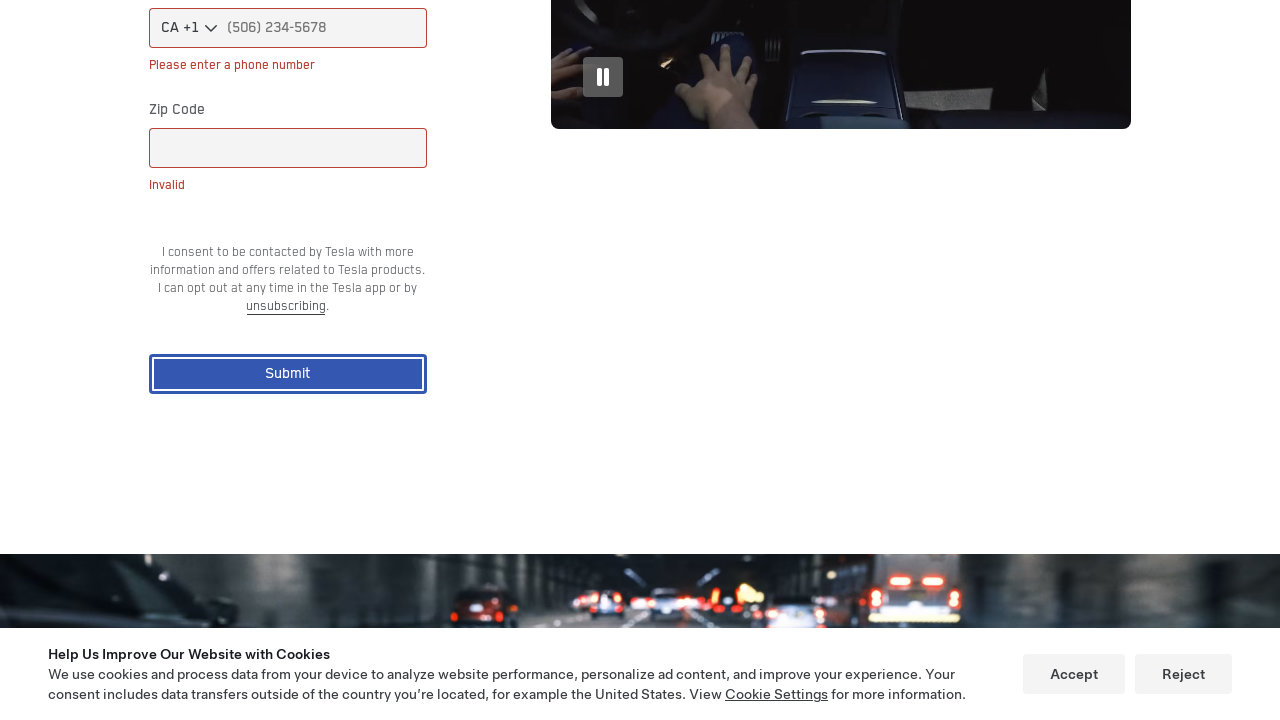

Verified first 'Required' error message is visible
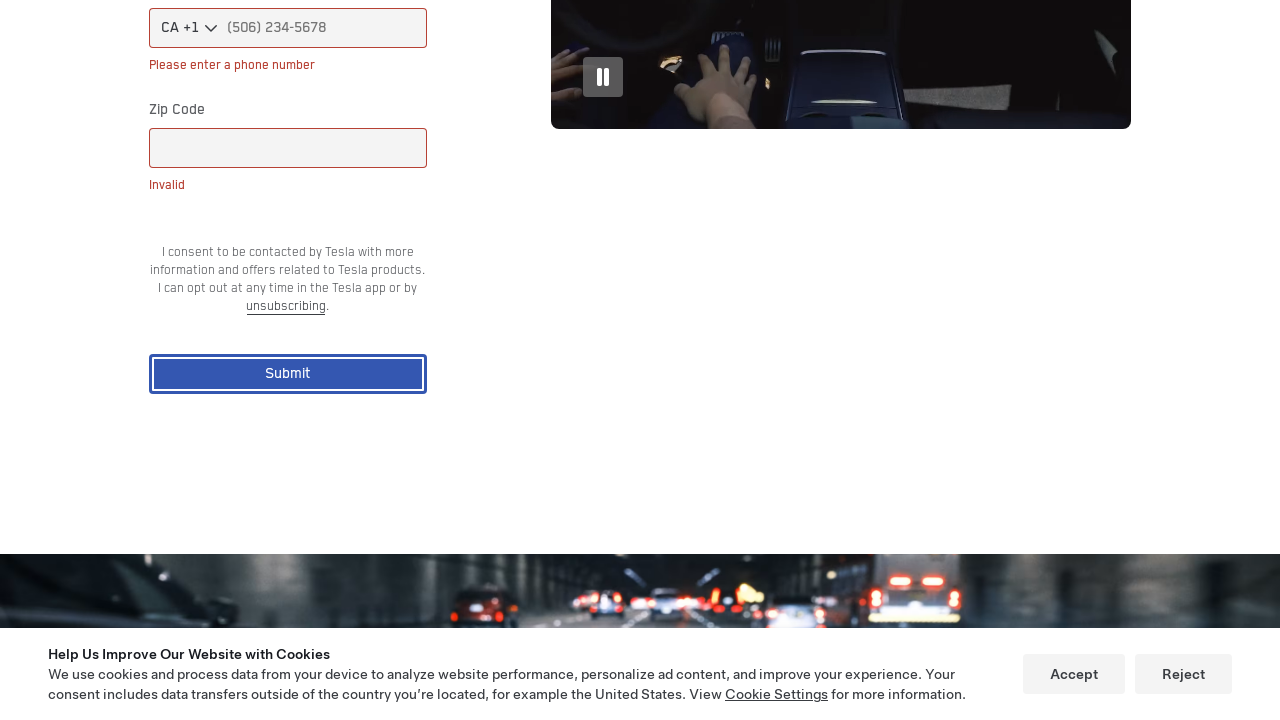

Verified second 'Required' error message is visible
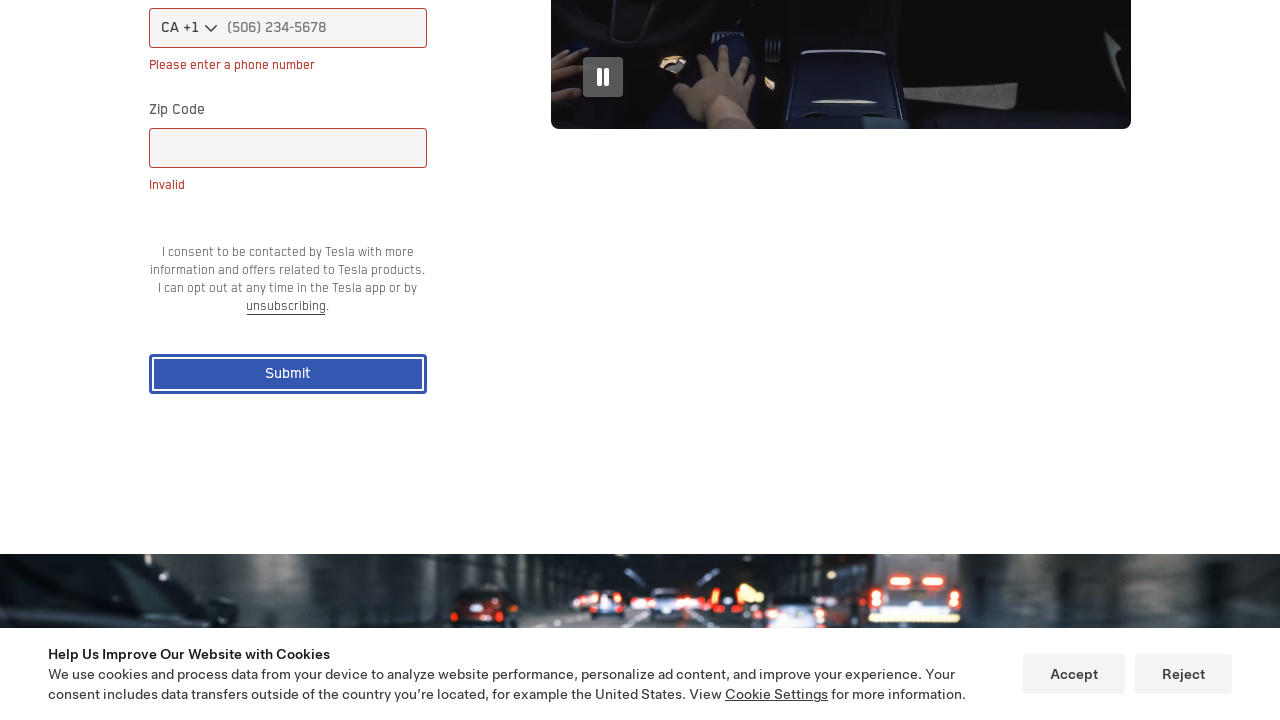

Verified third 'Required' error message is visible
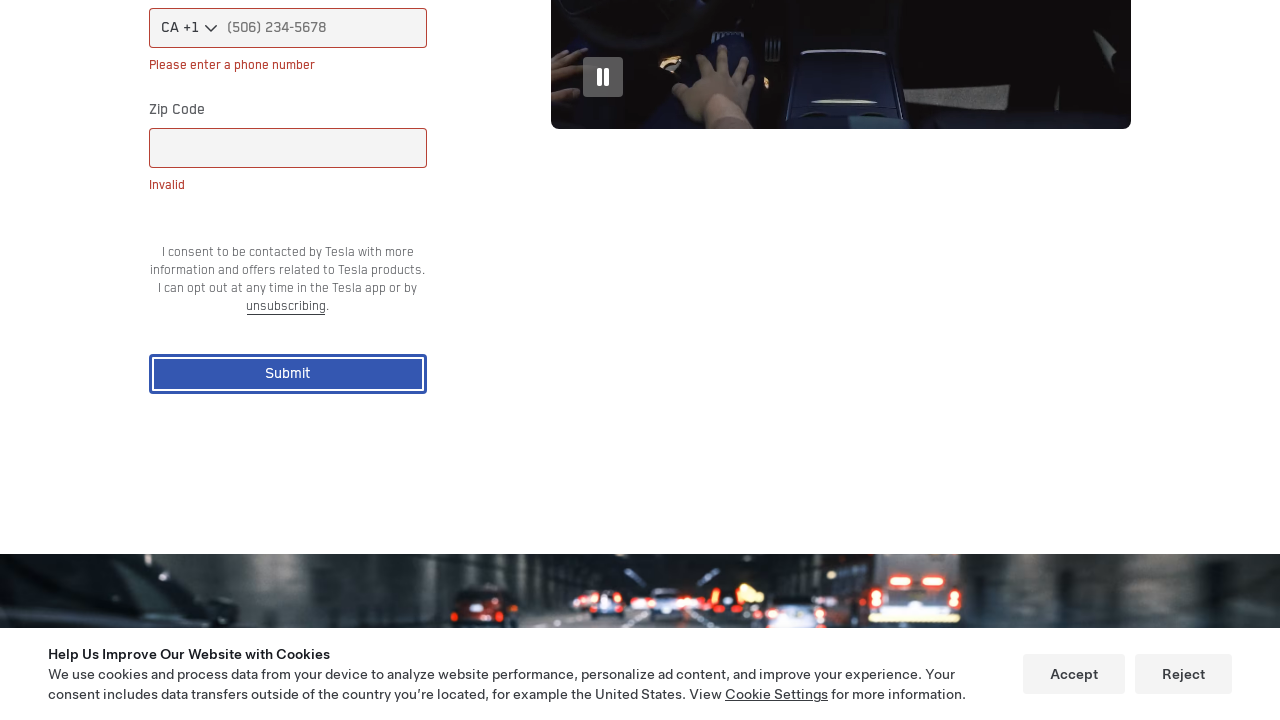

Verified 'Please enter a phone number' error message is visible
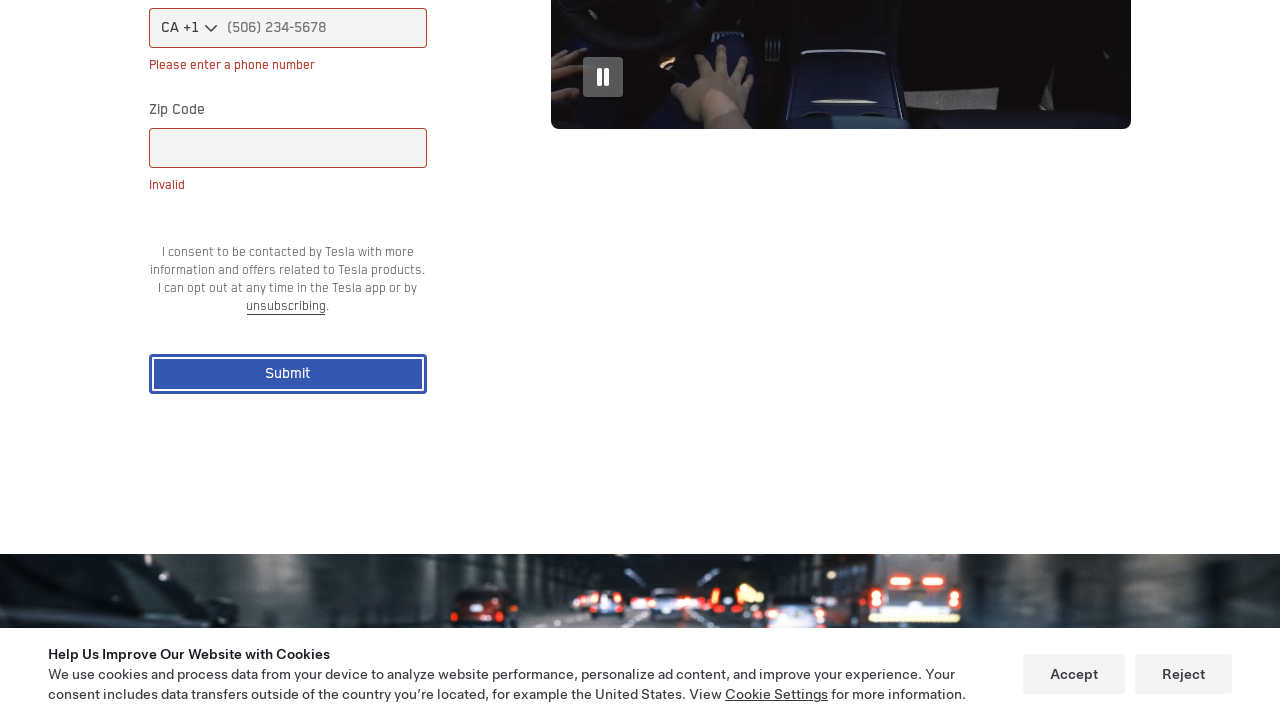

Verified 'Invalid' error message is visible
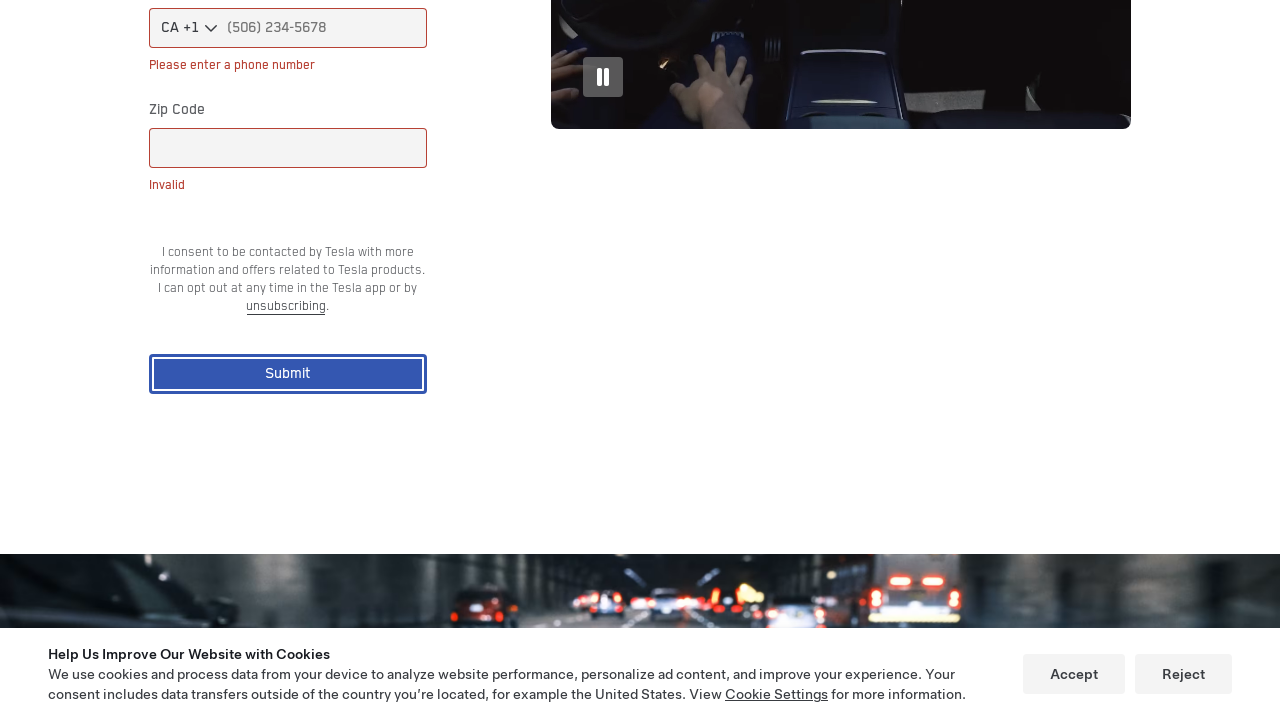

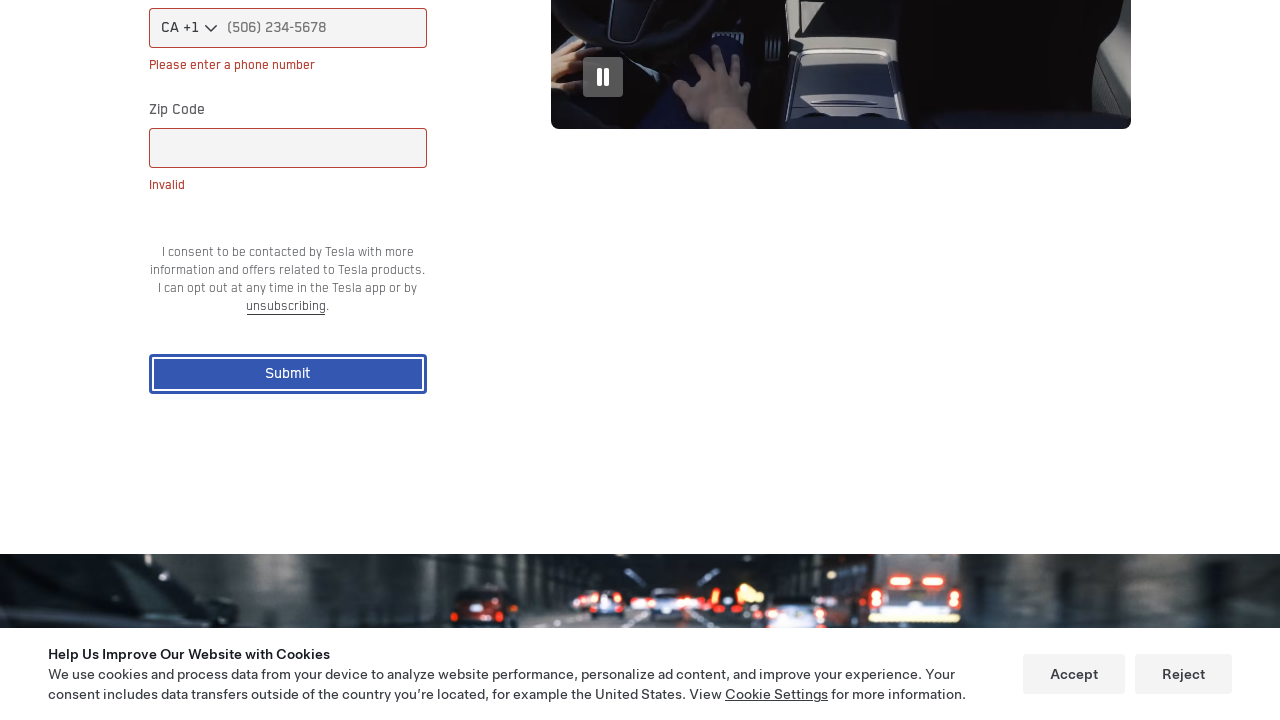